Tests that the Checkly API Docs search button contains keyboard shortcut information (CTRL-K)

Starting URL: https://developers.checklyhq.com/

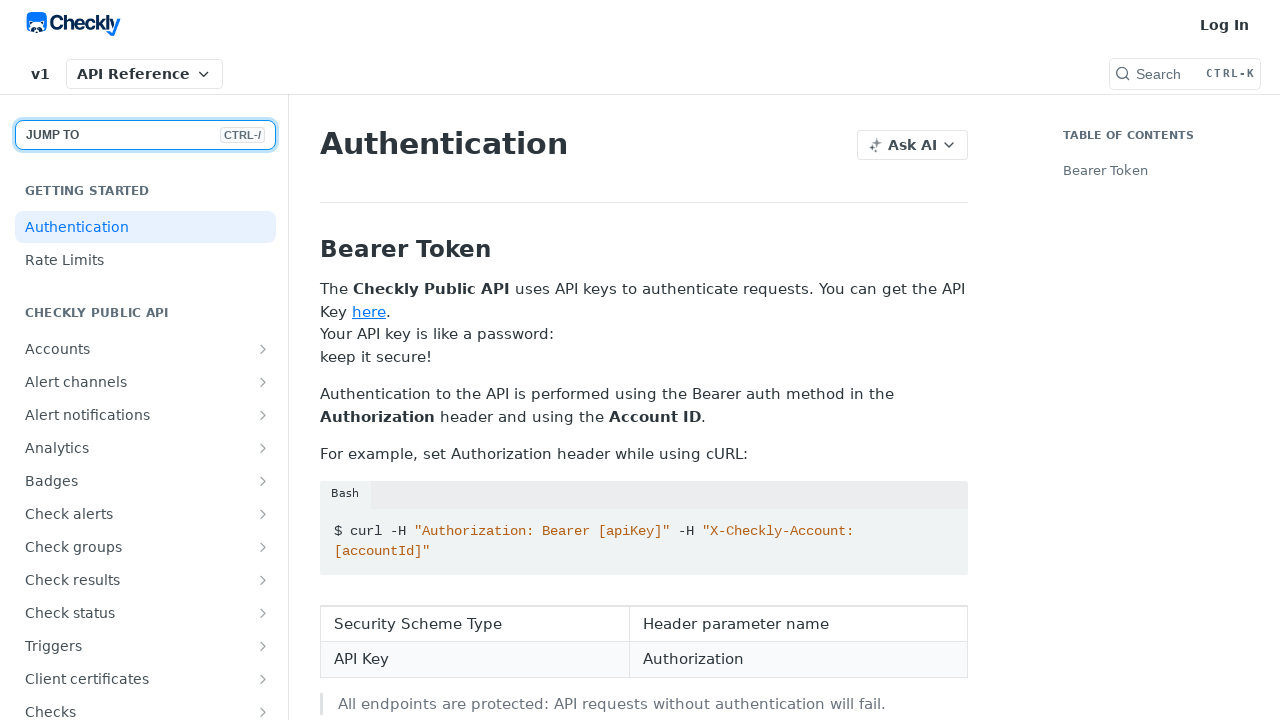

Navigated to Checkly API Docs homepage
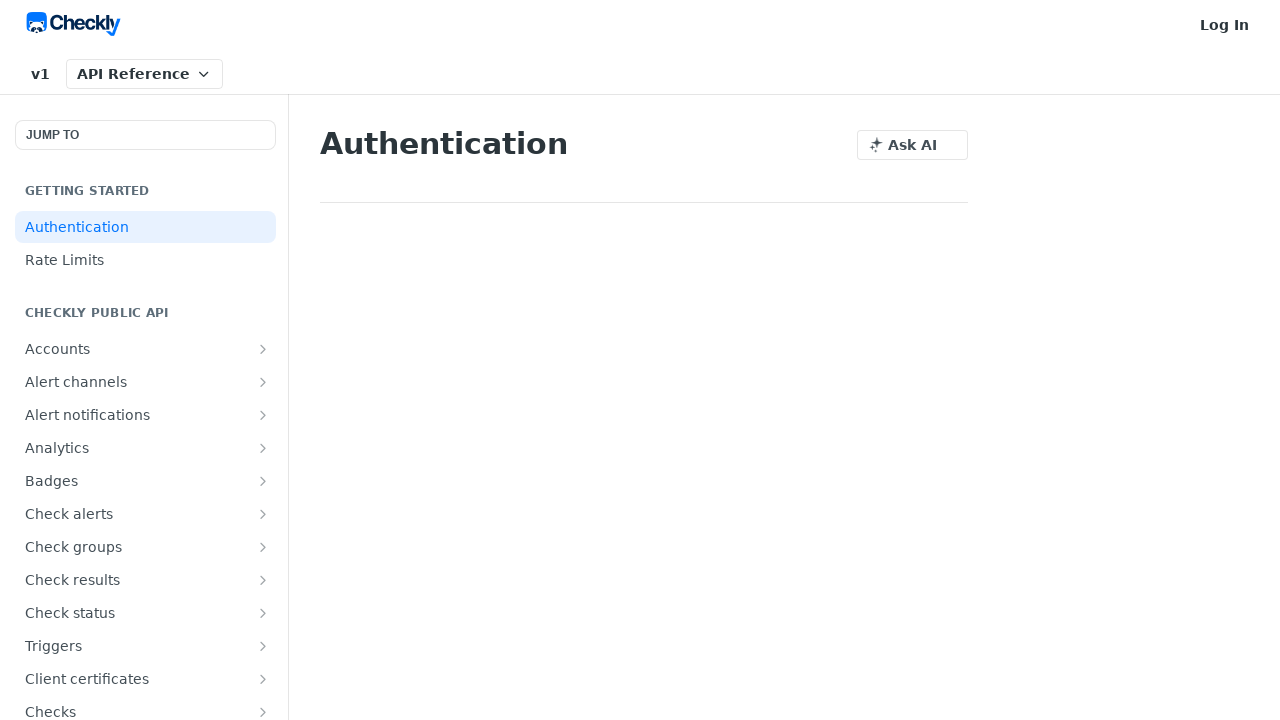

Located search button by role and name
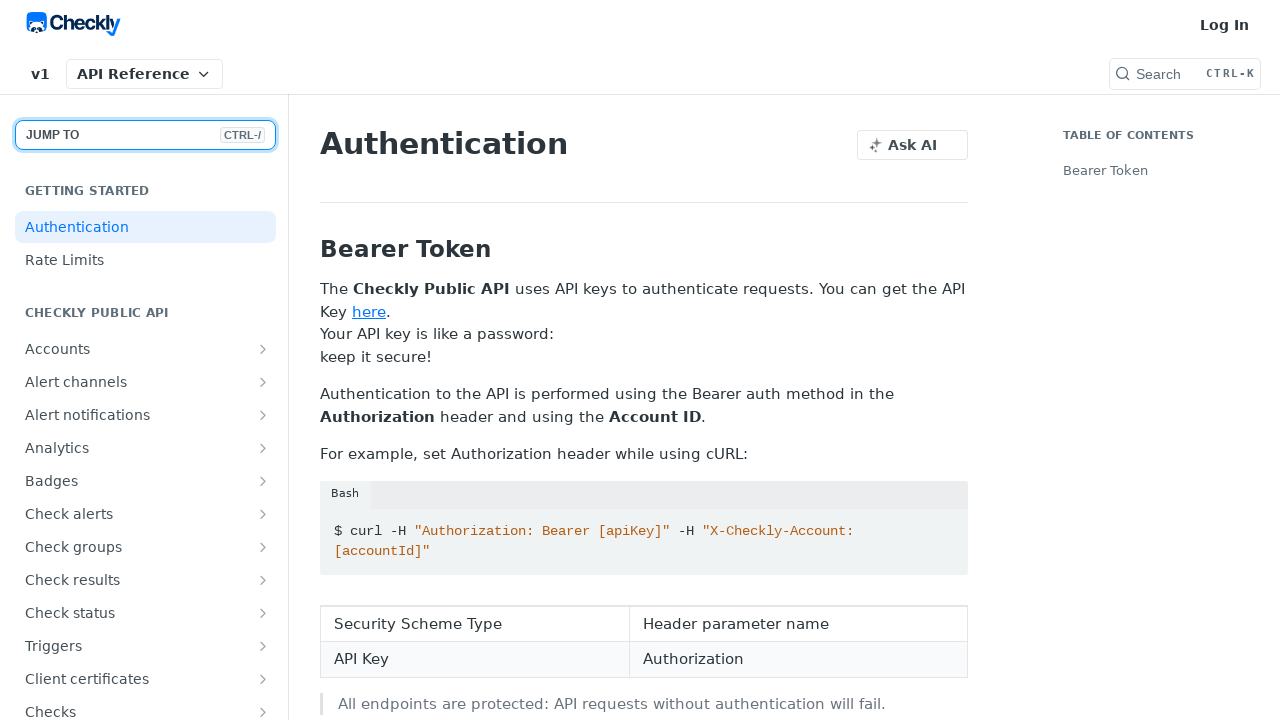

Verified search button contains keyboard shortcut text 'CTRL-K'
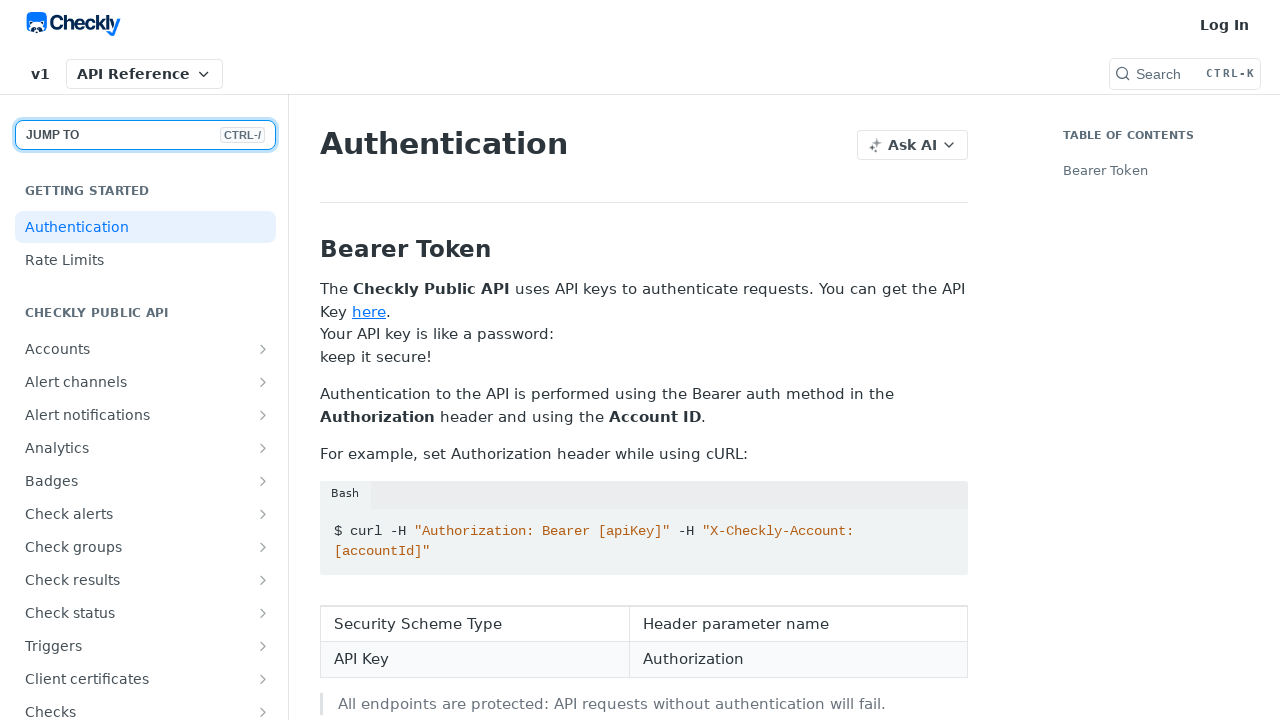

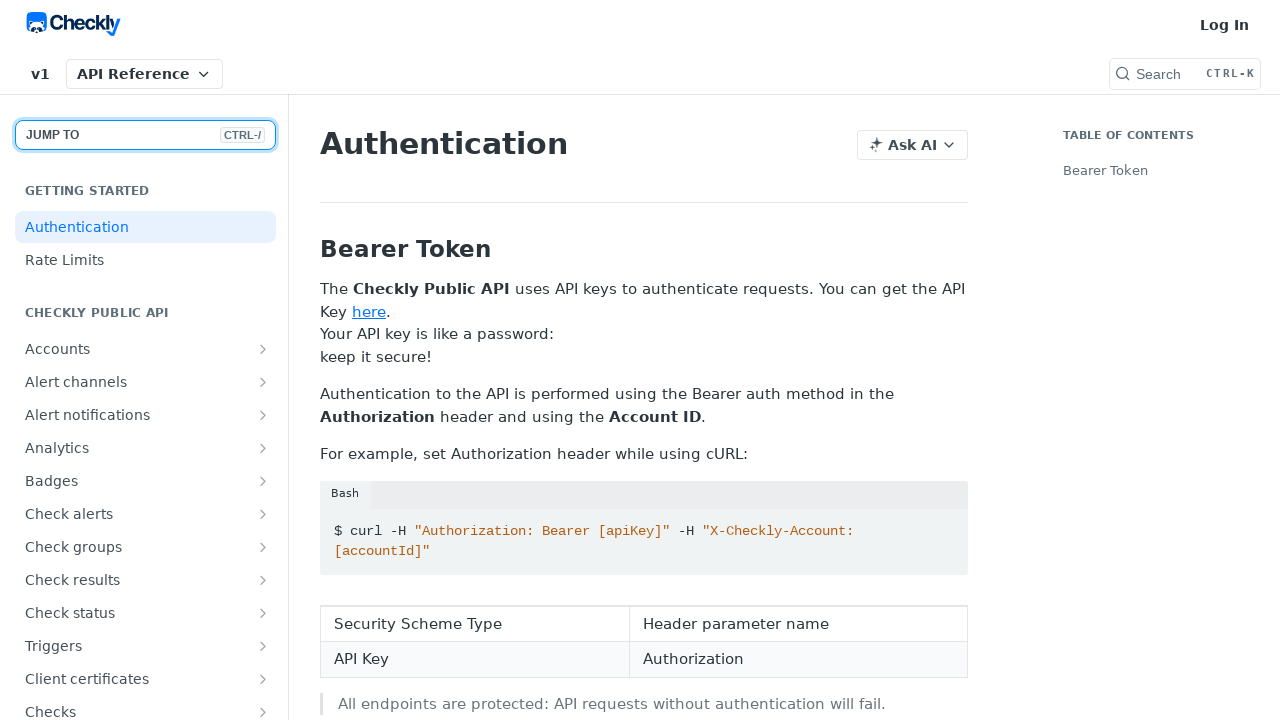